Tests that Clear completed button is hidden when no completed items exist

Starting URL: https://demo.playwright.dev/todomvc

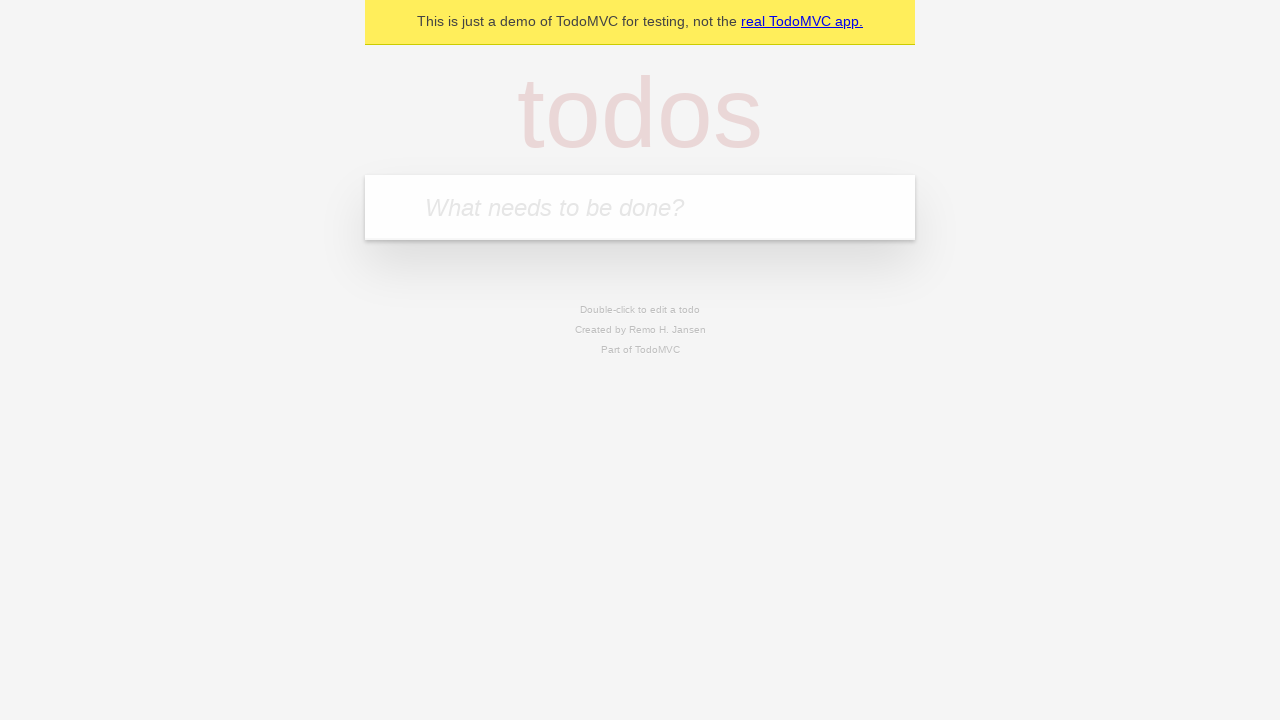

Filled todo input with 'buy some cheese' on internal:attr=[placeholder="What needs to be done?"i]
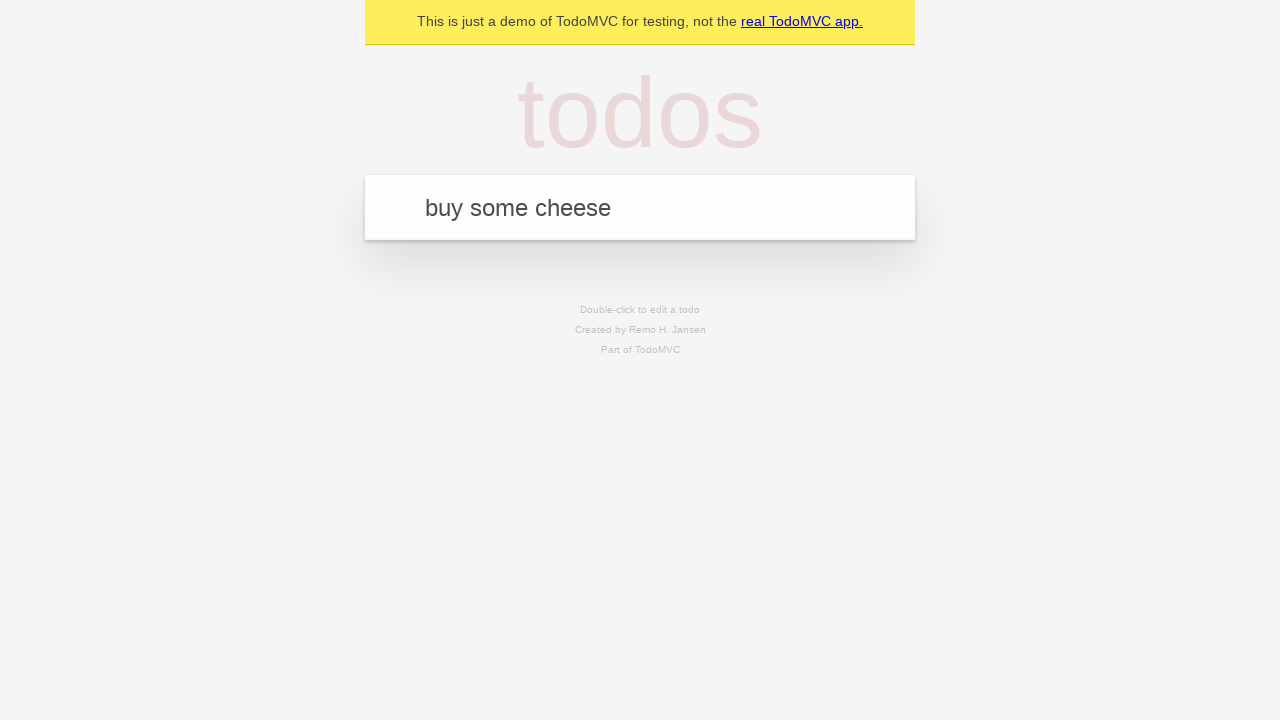

Pressed Enter to add first todo on internal:attr=[placeholder="What needs to be done?"i]
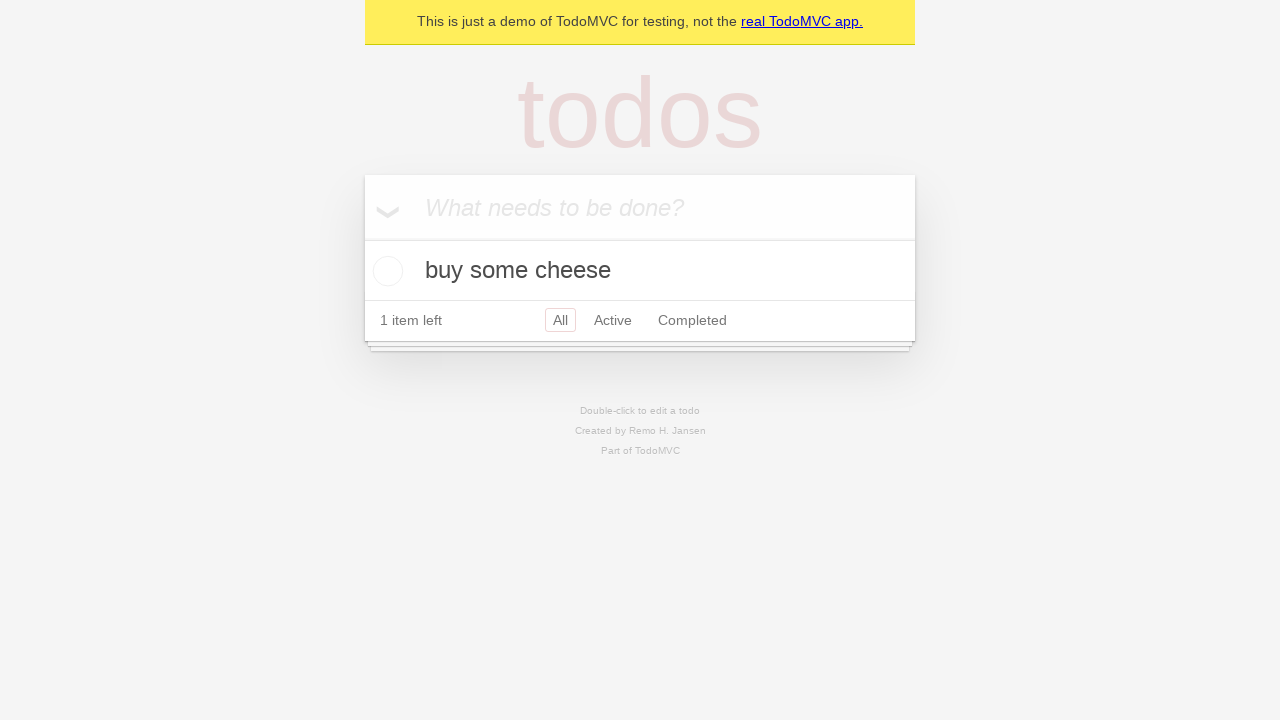

Filled todo input with 'feed the cat' on internal:attr=[placeholder="What needs to be done?"i]
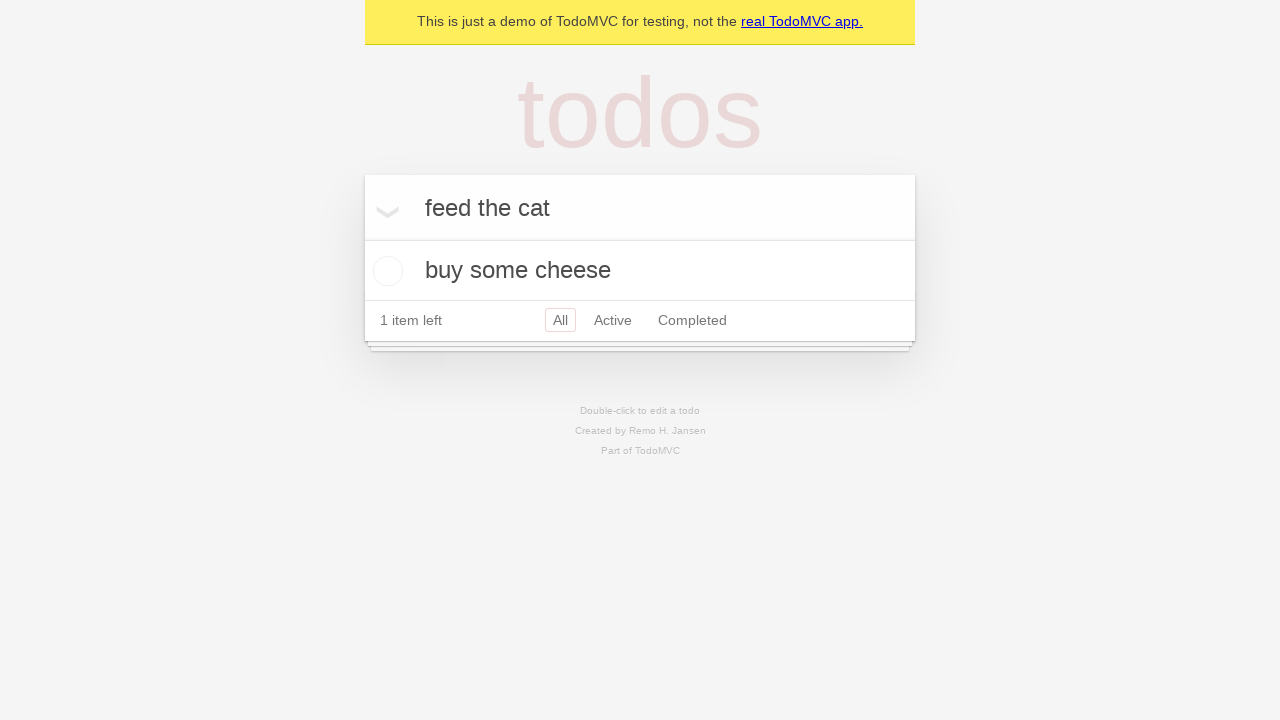

Pressed Enter to add second todo on internal:attr=[placeholder="What needs to be done?"i]
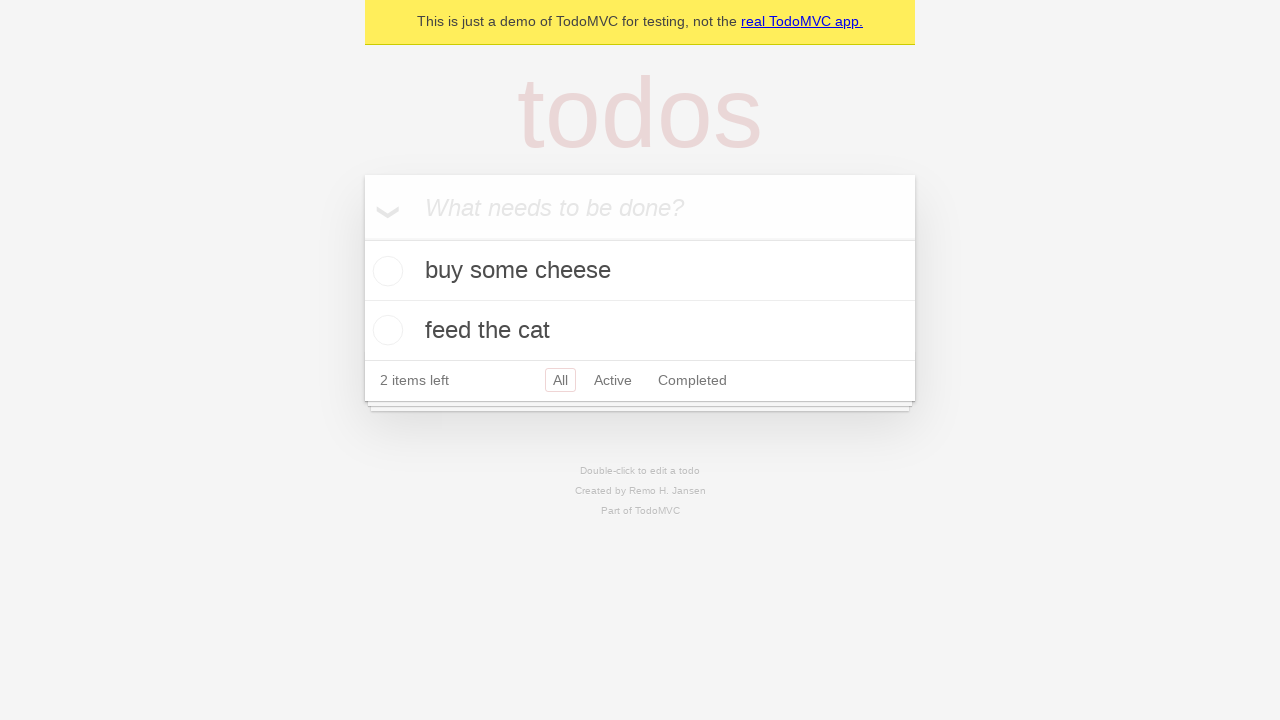

Filled todo input with 'book a doctors appointment' on internal:attr=[placeholder="What needs to be done?"i]
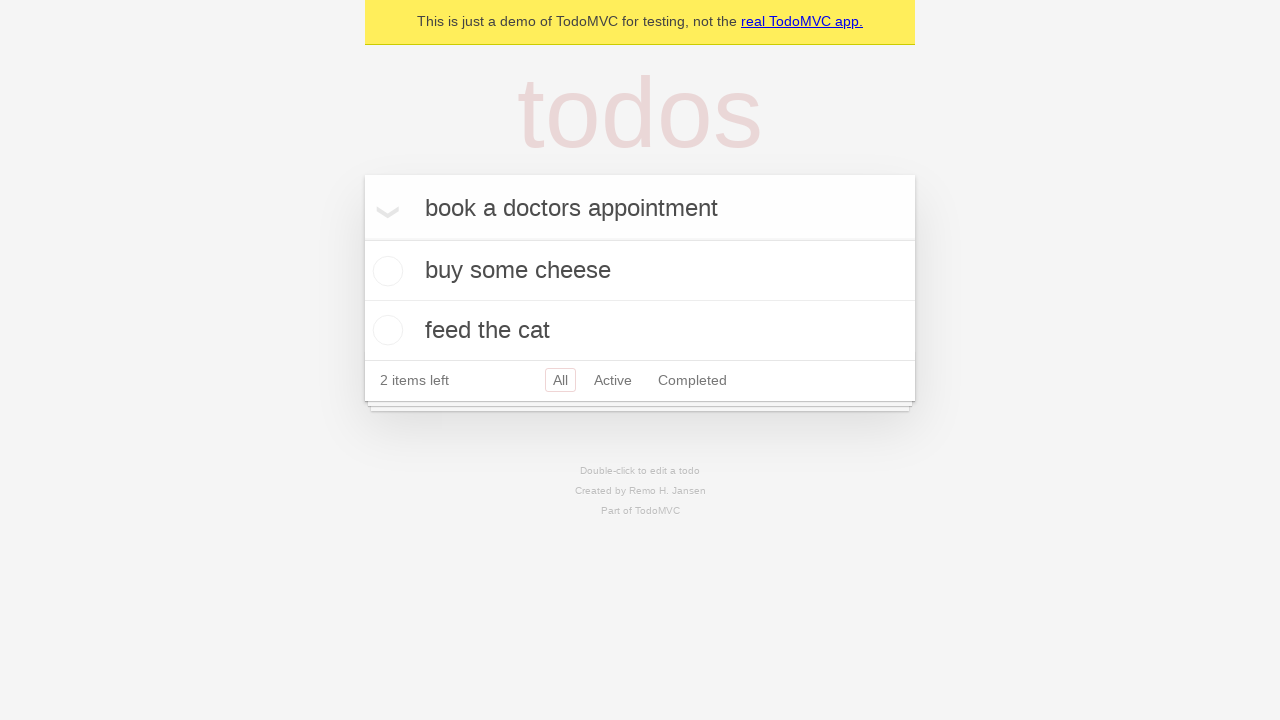

Pressed Enter to add third todo on internal:attr=[placeholder="What needs to be done?"i]
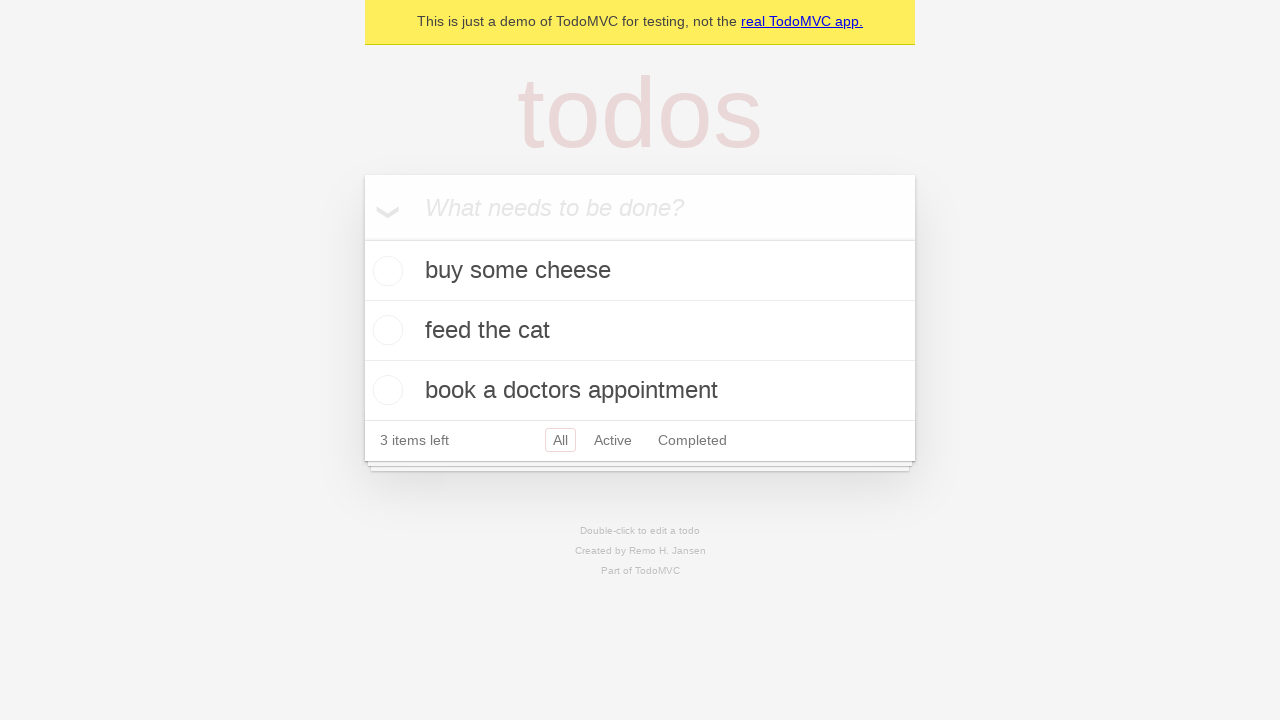

Checked the first todo item as completed at (385, 271) on .todo-list li .toggle >> nth=0
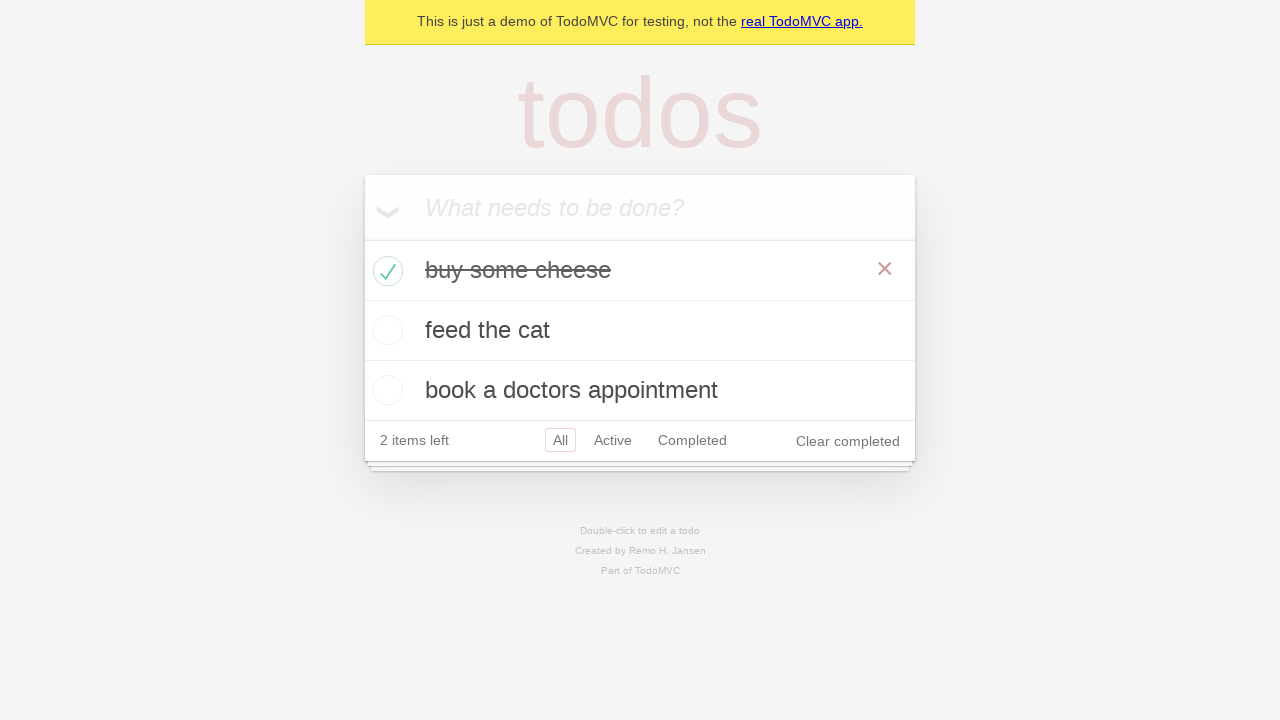

Clicked 'Clear completed' button to remove completed todo at (848, 441) on internal:role=button[name="Clear completed"i]
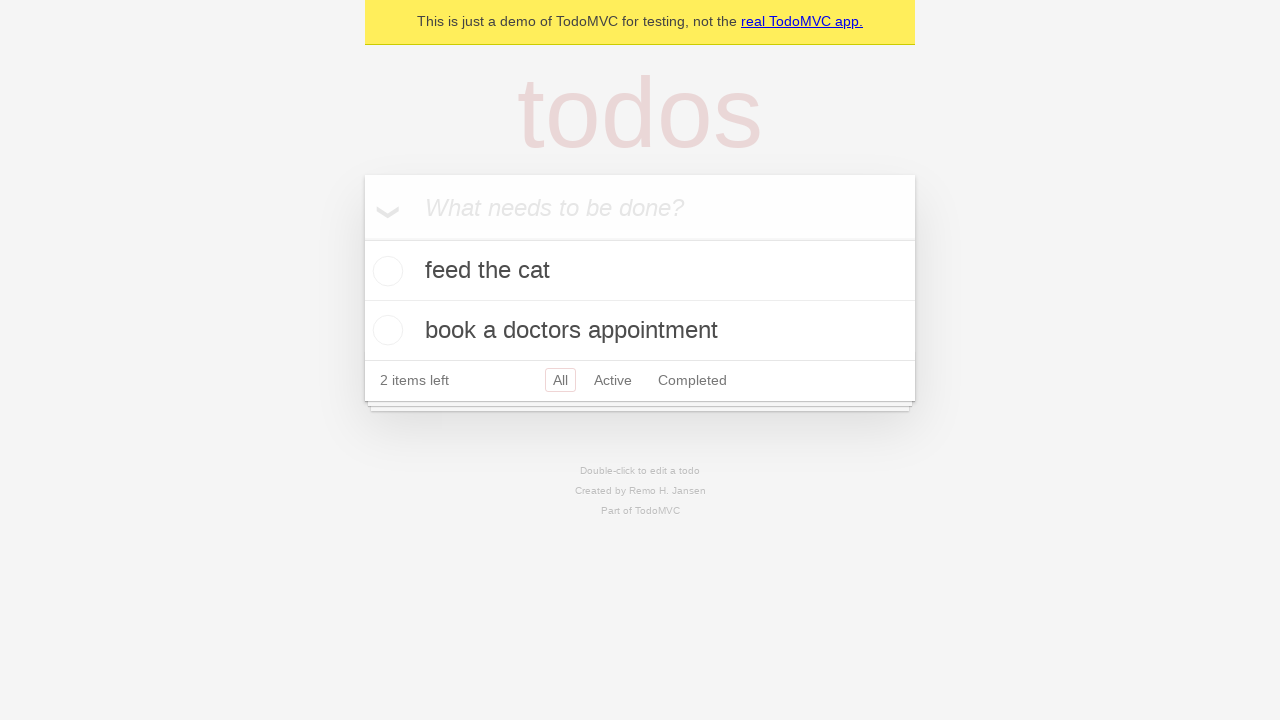

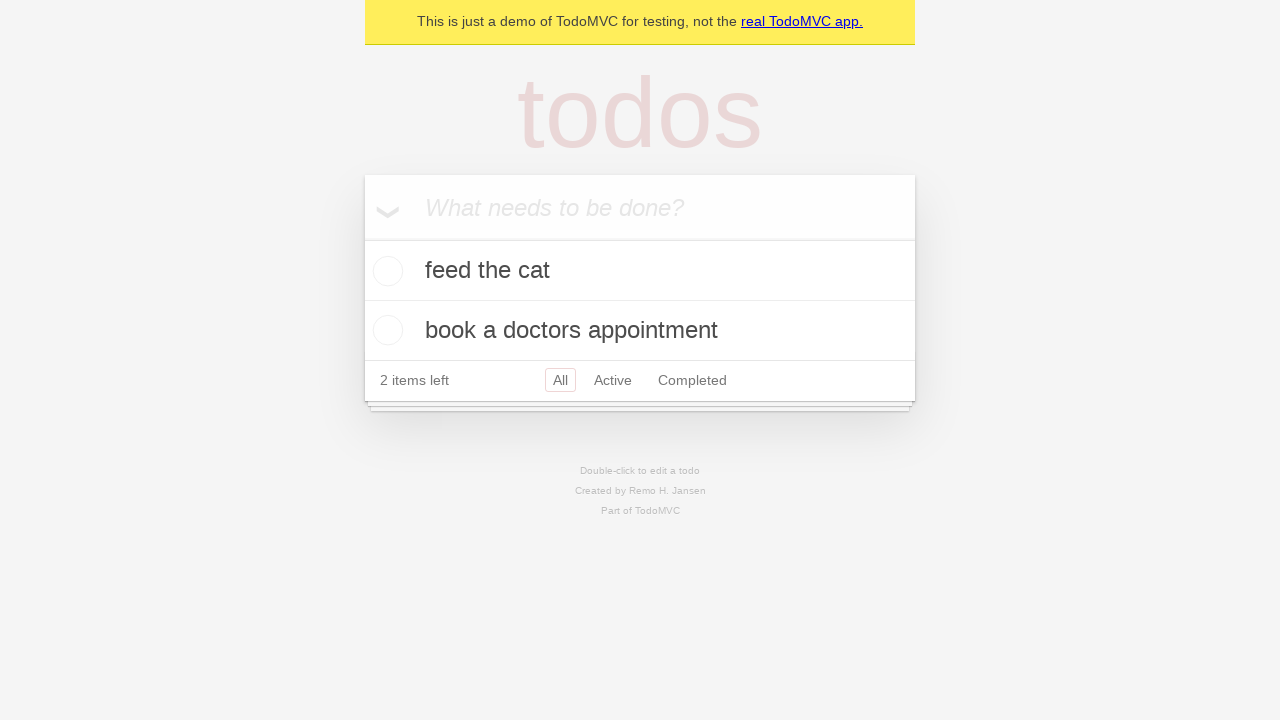